Solves a math problem by extracting a value from an element attribute, calculating the result, and submitting a form with checkbox selections

Starting URL: http://suninjuly.github.io/get_attribute.html

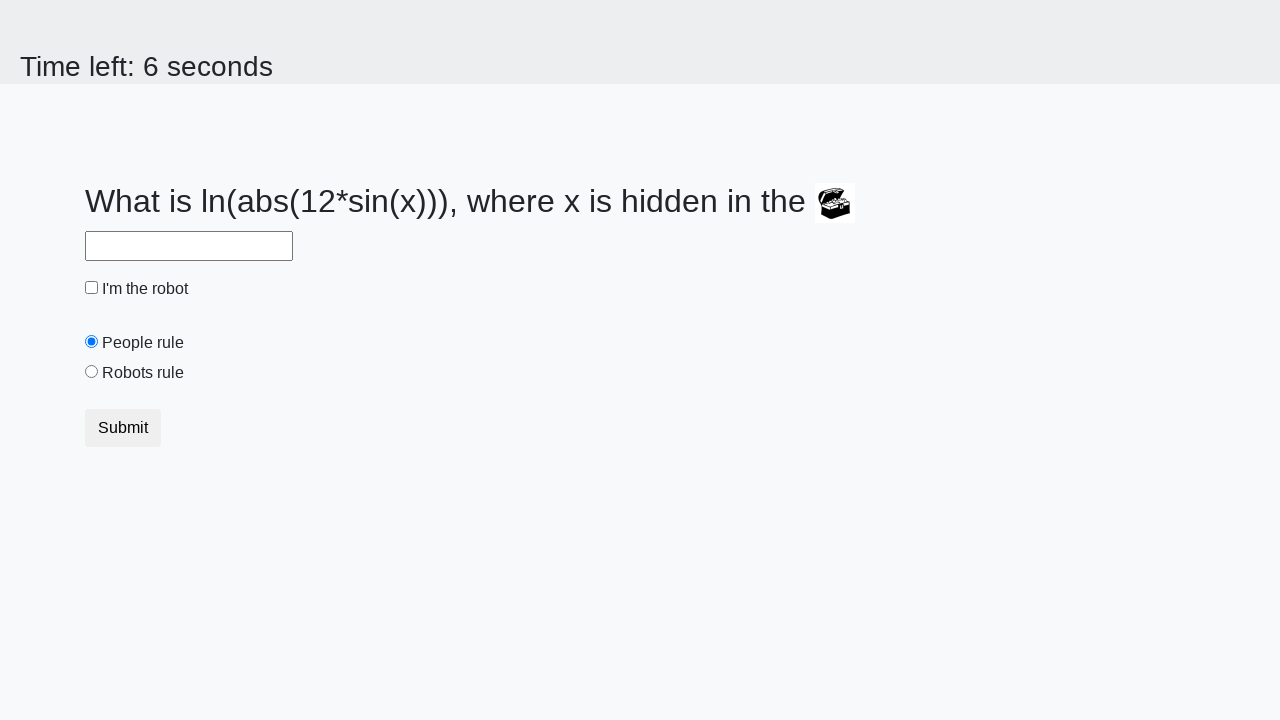

Located treasure element
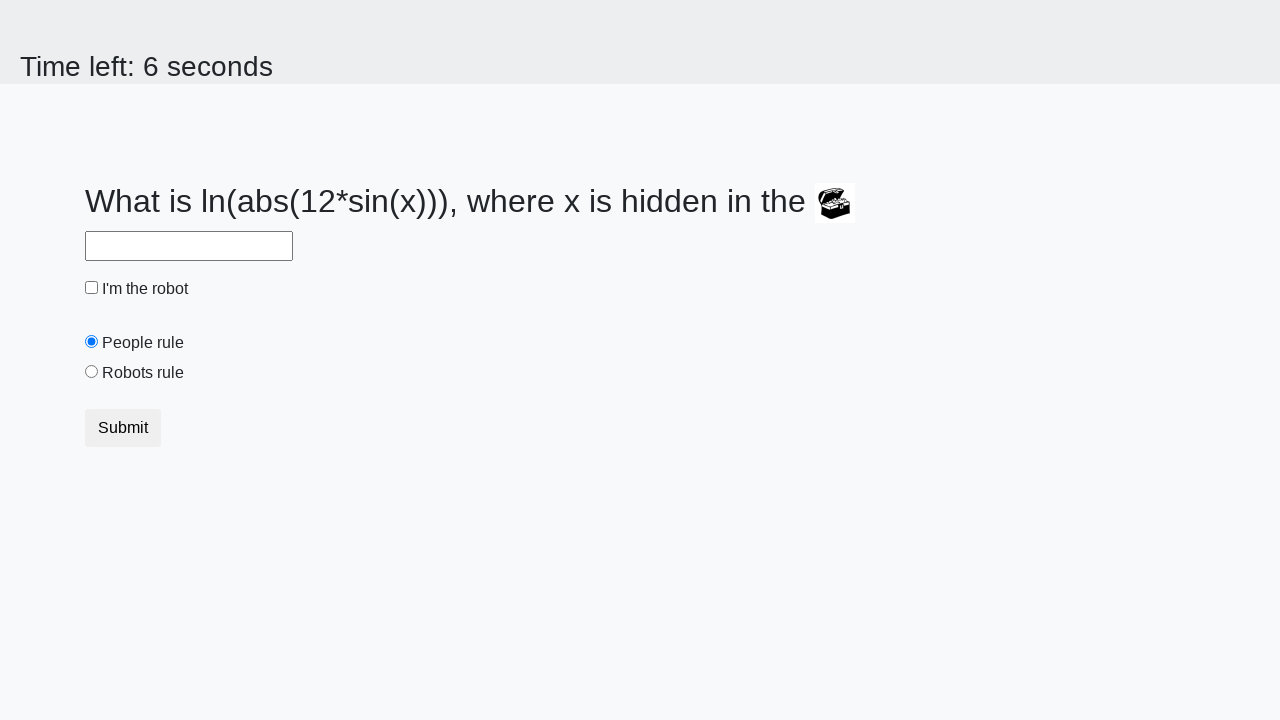

Extracted valuex attribute from treasure element
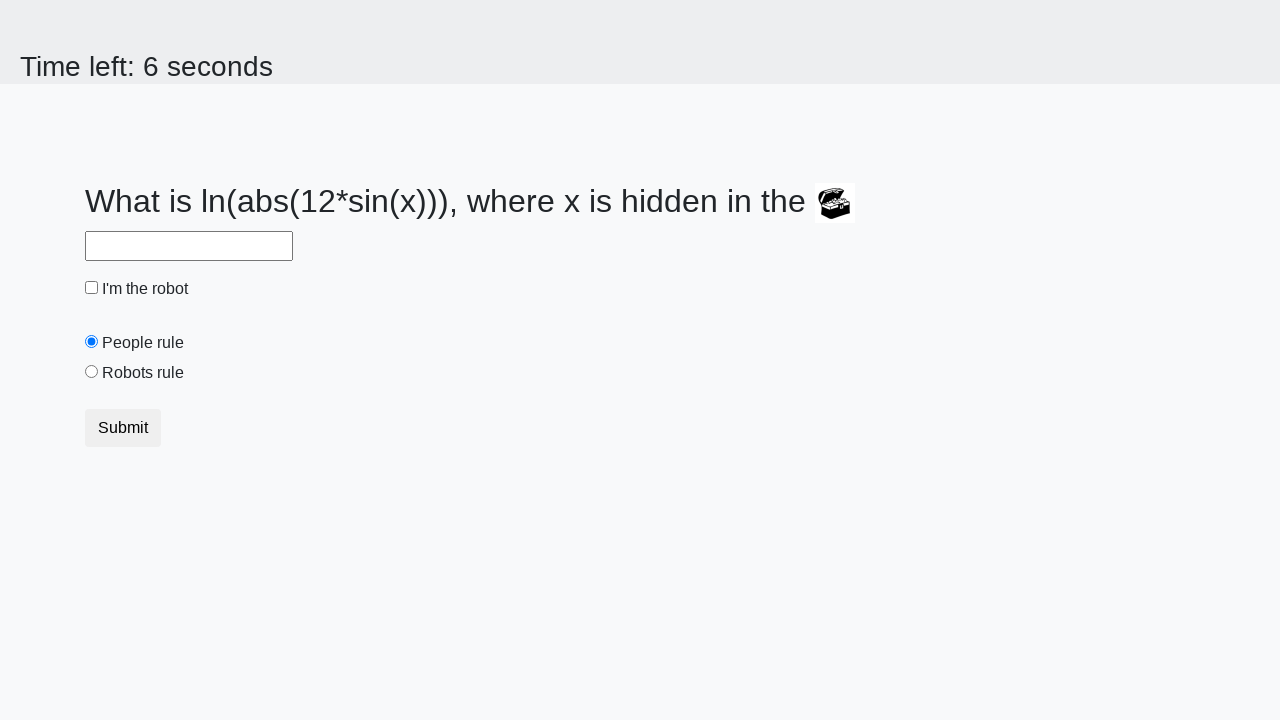

Calculated math result using extracted value
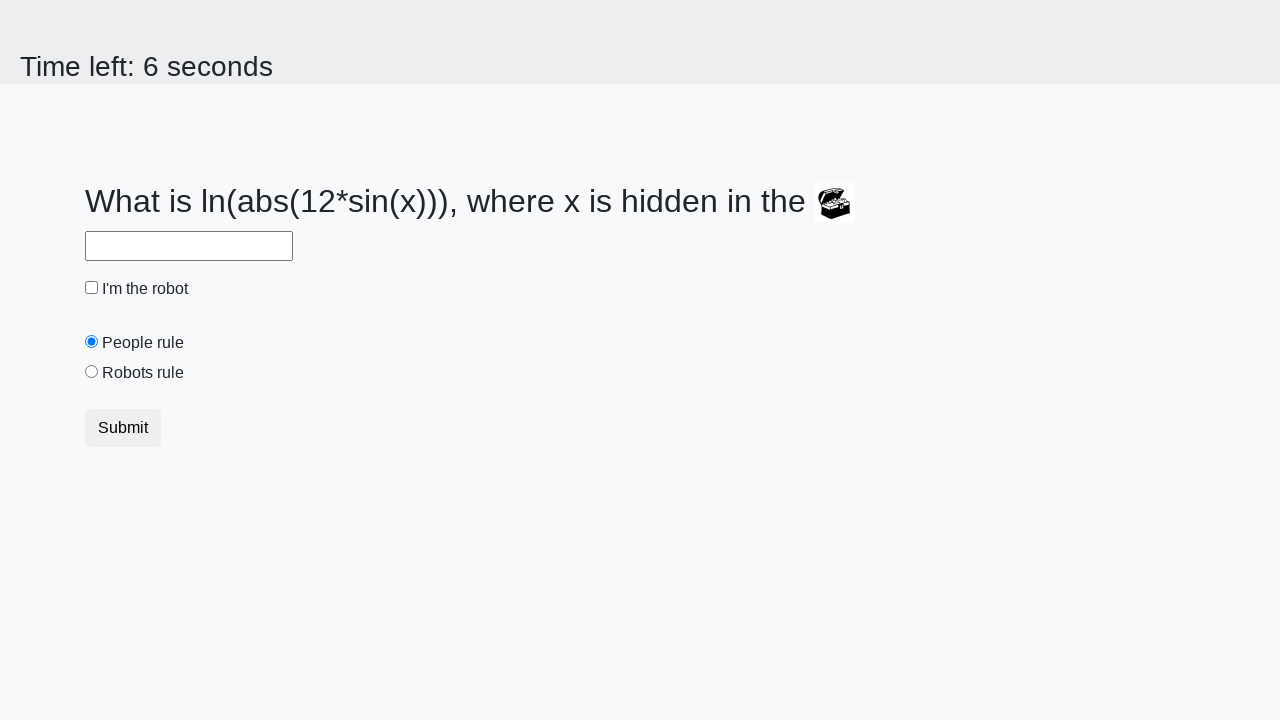

Filled answer field with calculated value on #answer
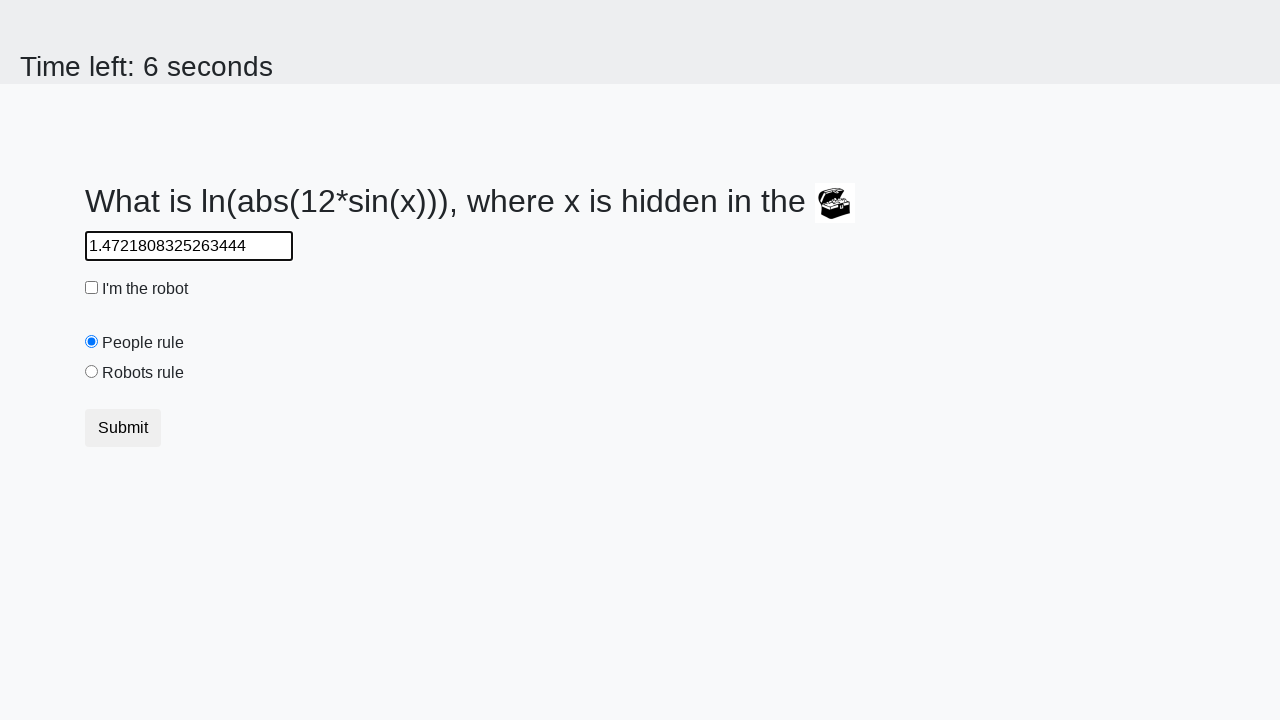

Checked robot checkbox at (92, 288) on #robotCheckbox
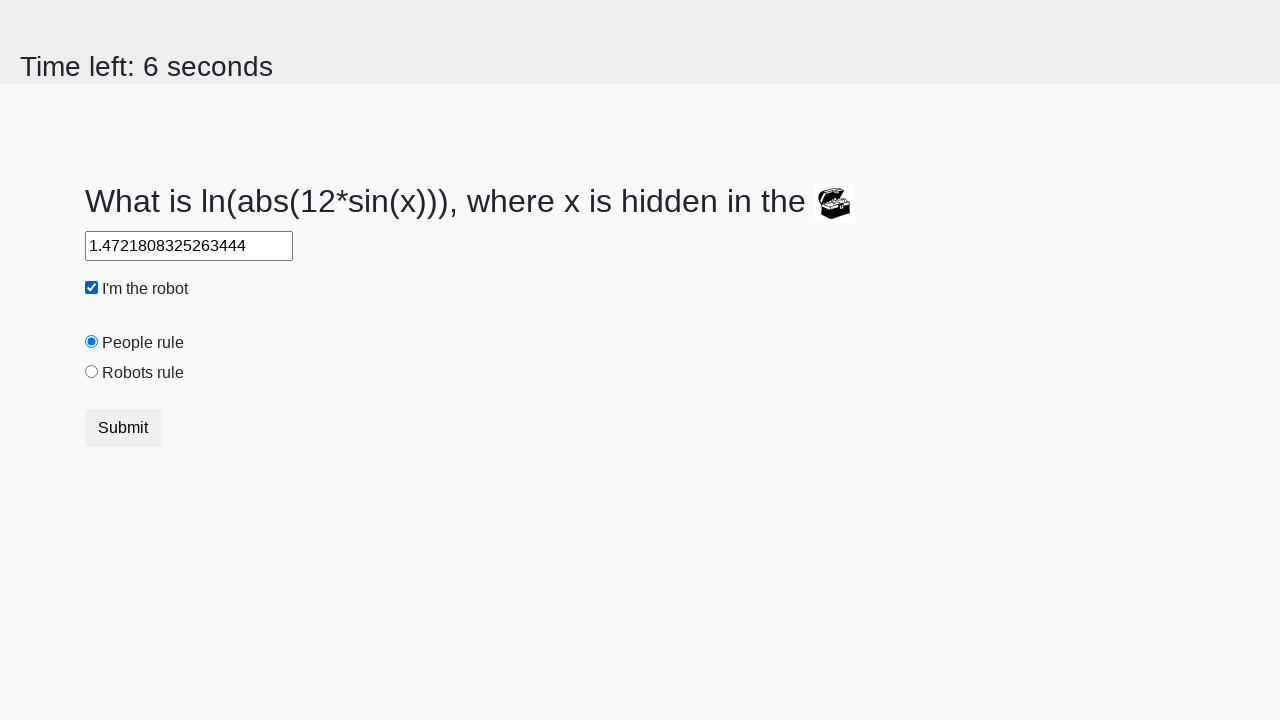

Selected robots rule radio button at (92, 372) on #robotsRule
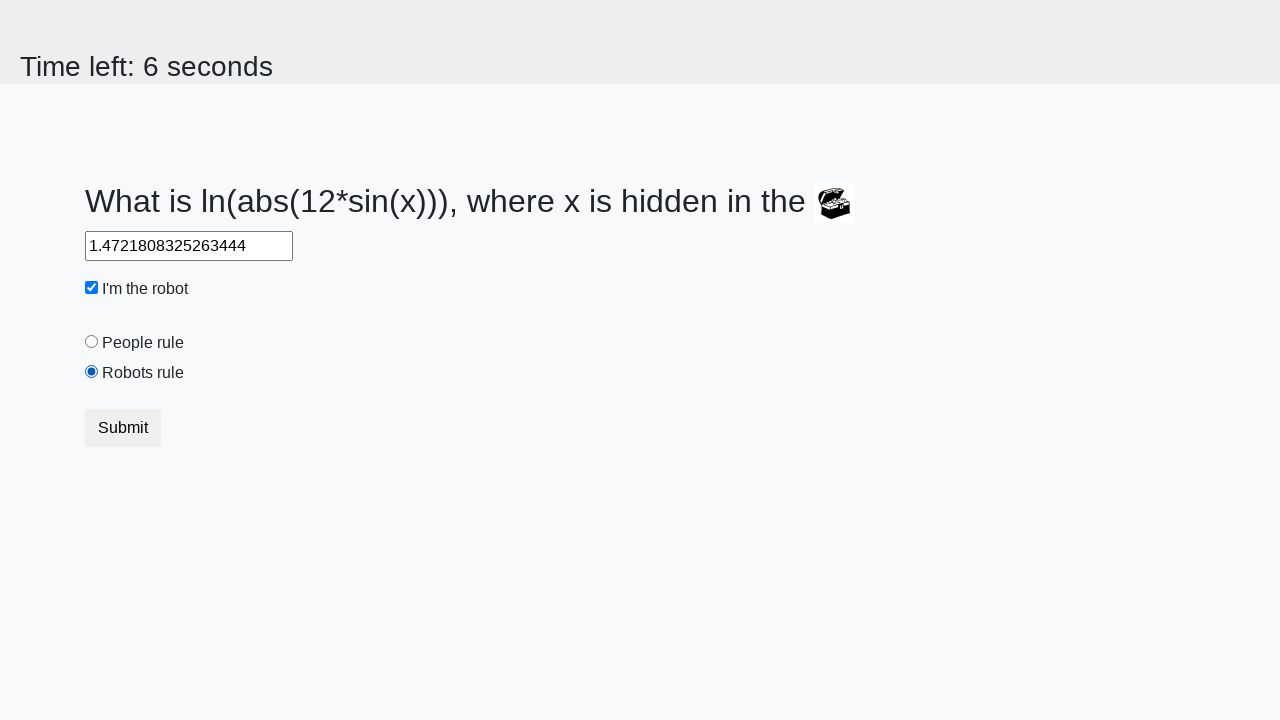

Submitted form by clicking default button at (123, 428) on .btn-default
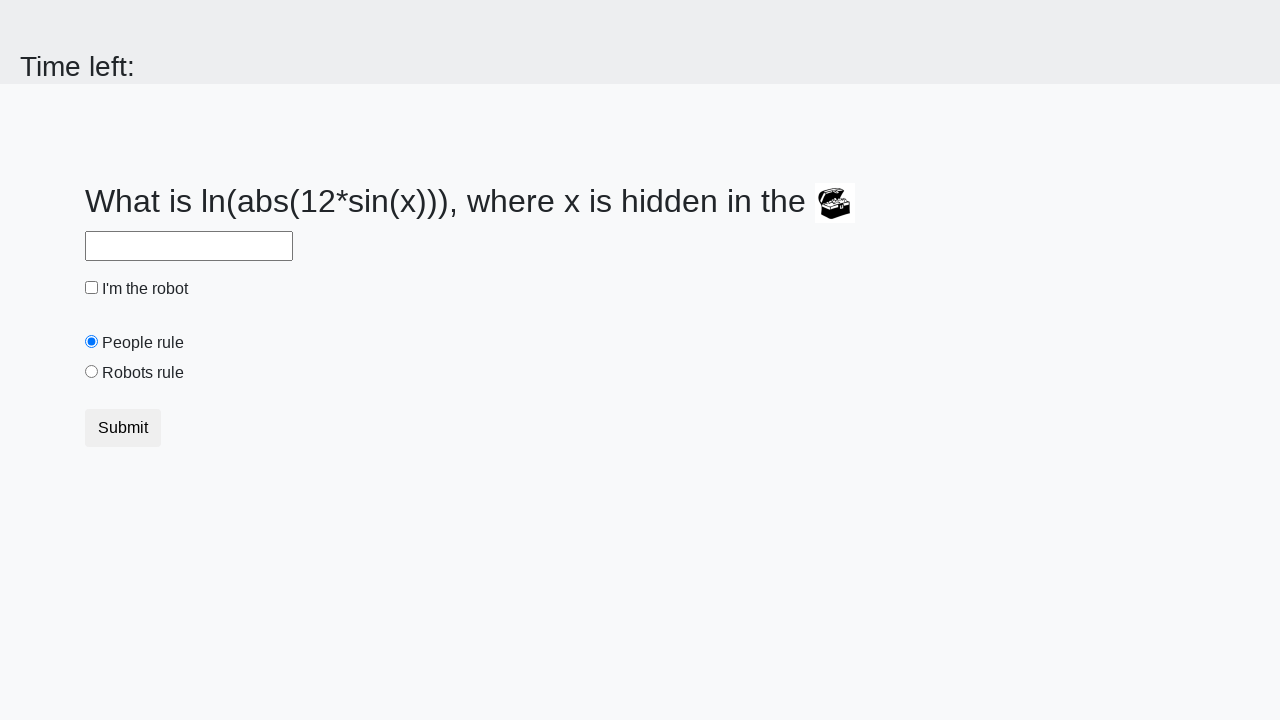

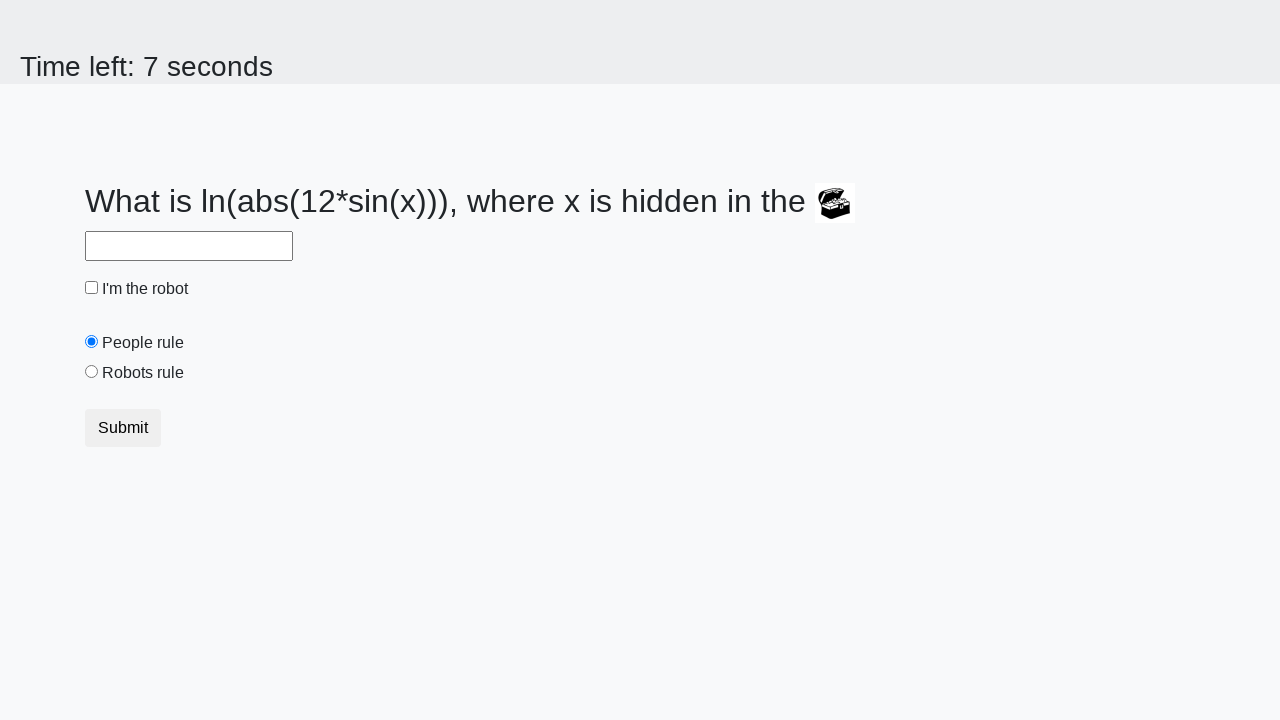